Waits for a price to reach $100, clicks a book button, solves a mathematical problem, and submits the answer

Starting URL: http://suninjuly.github.io/explicit_wait2.html

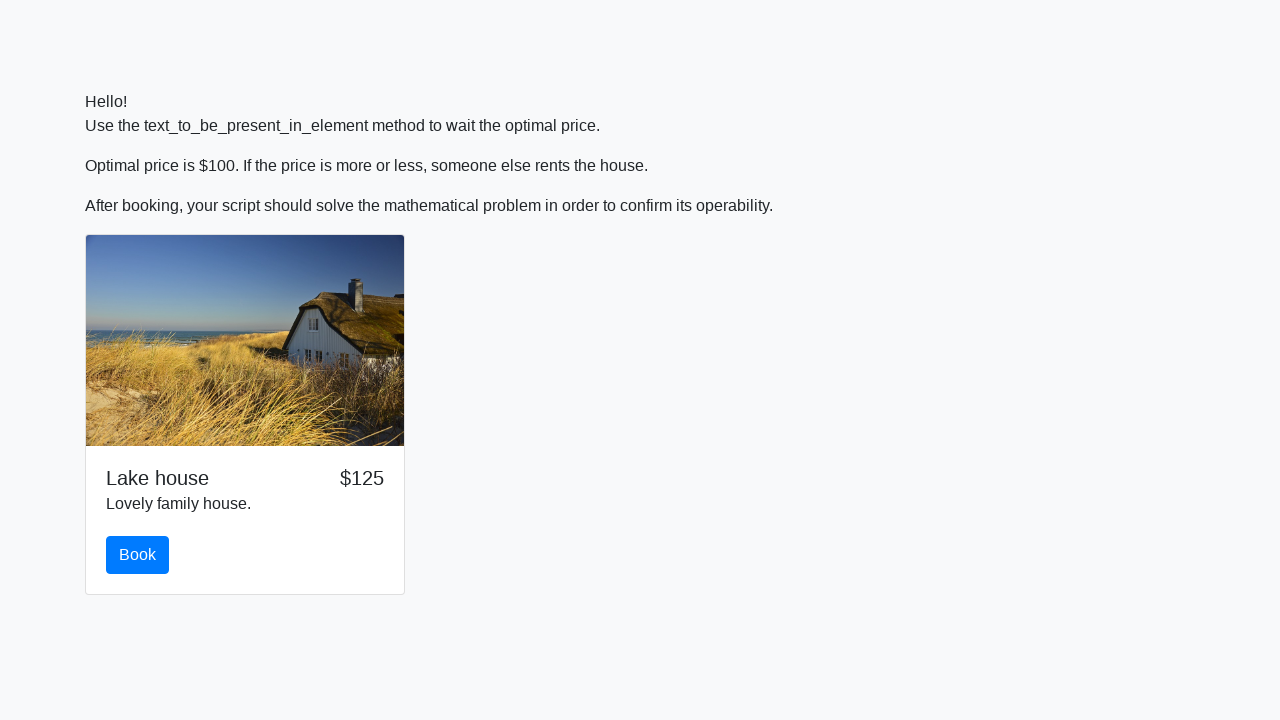

Waited for price to reach $100
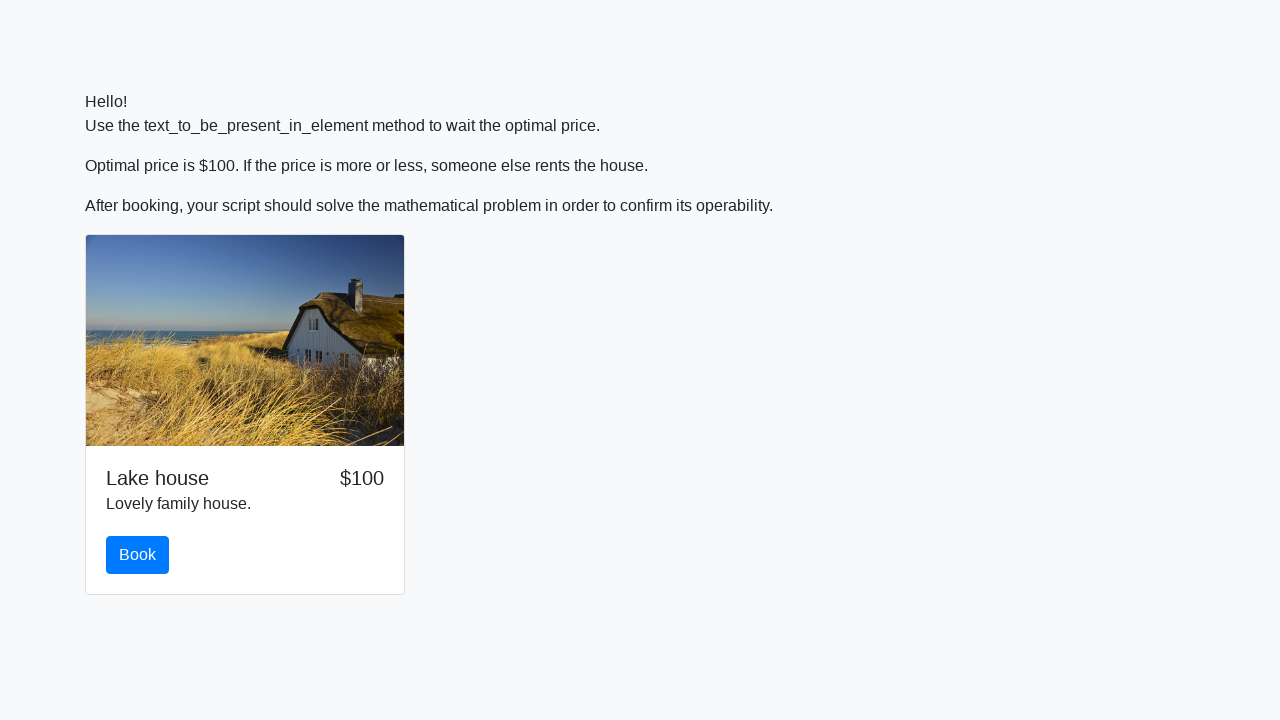

Clicked the book button at (138, 555) on #book
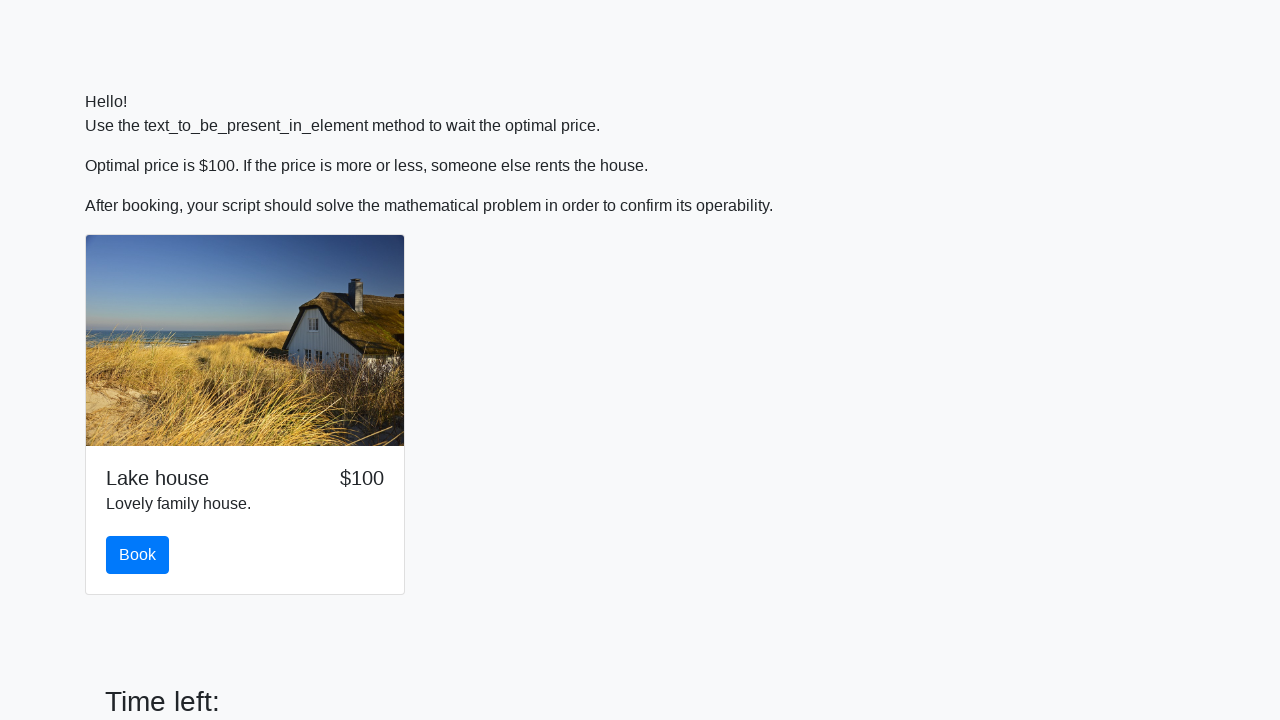

Retrieved input value: 564
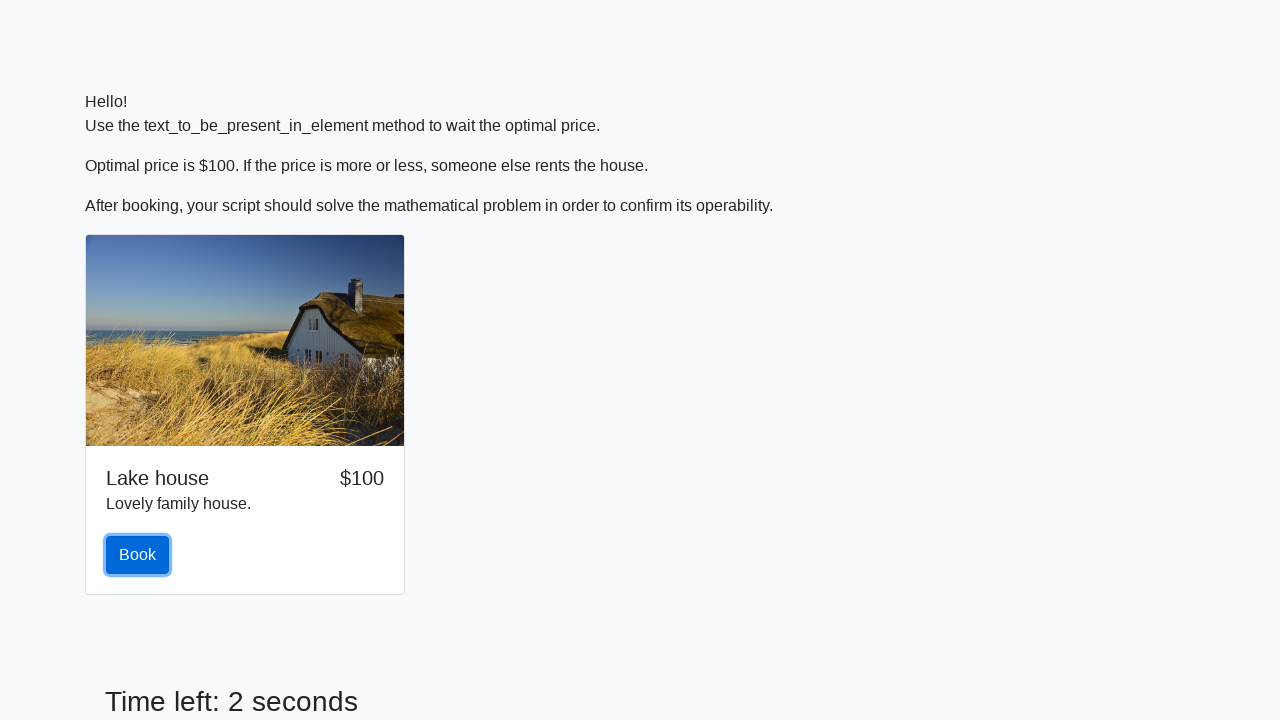

Calculated answer using formula: y = log(abs(12*sin(564))) = 2.4813644932571366
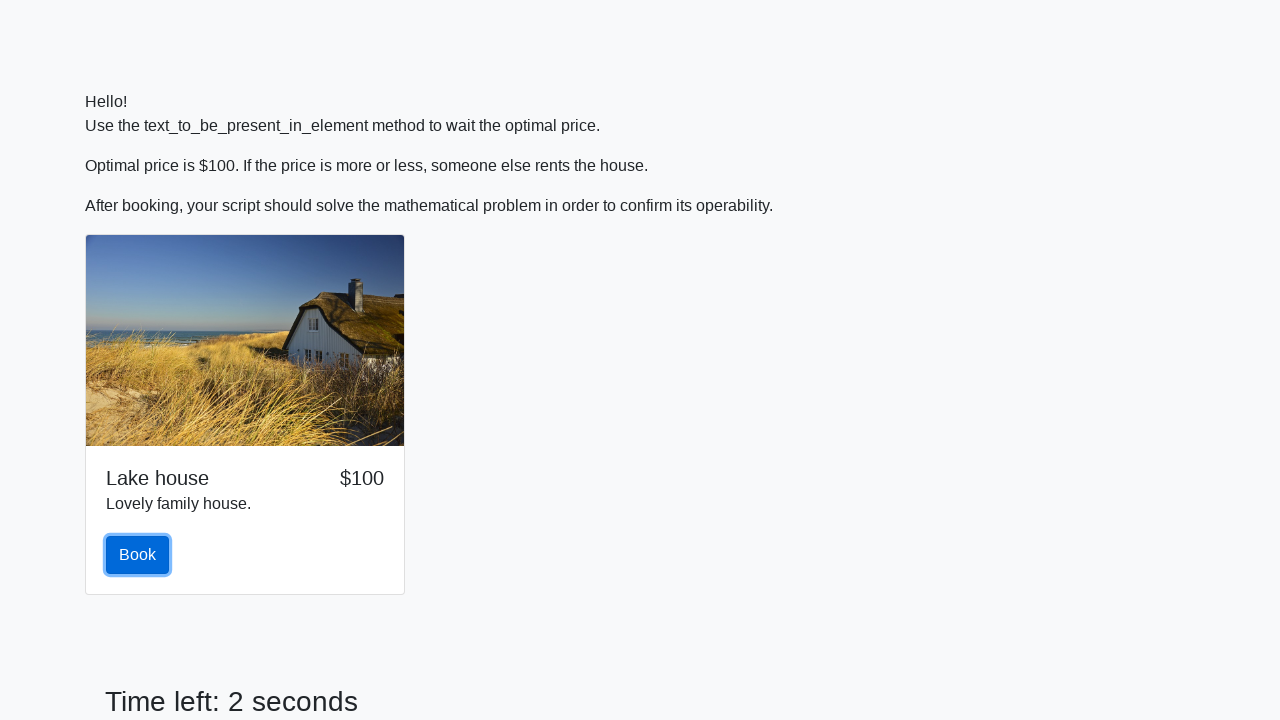

Filled answer field with value: 2.4813644932571366 on #answer
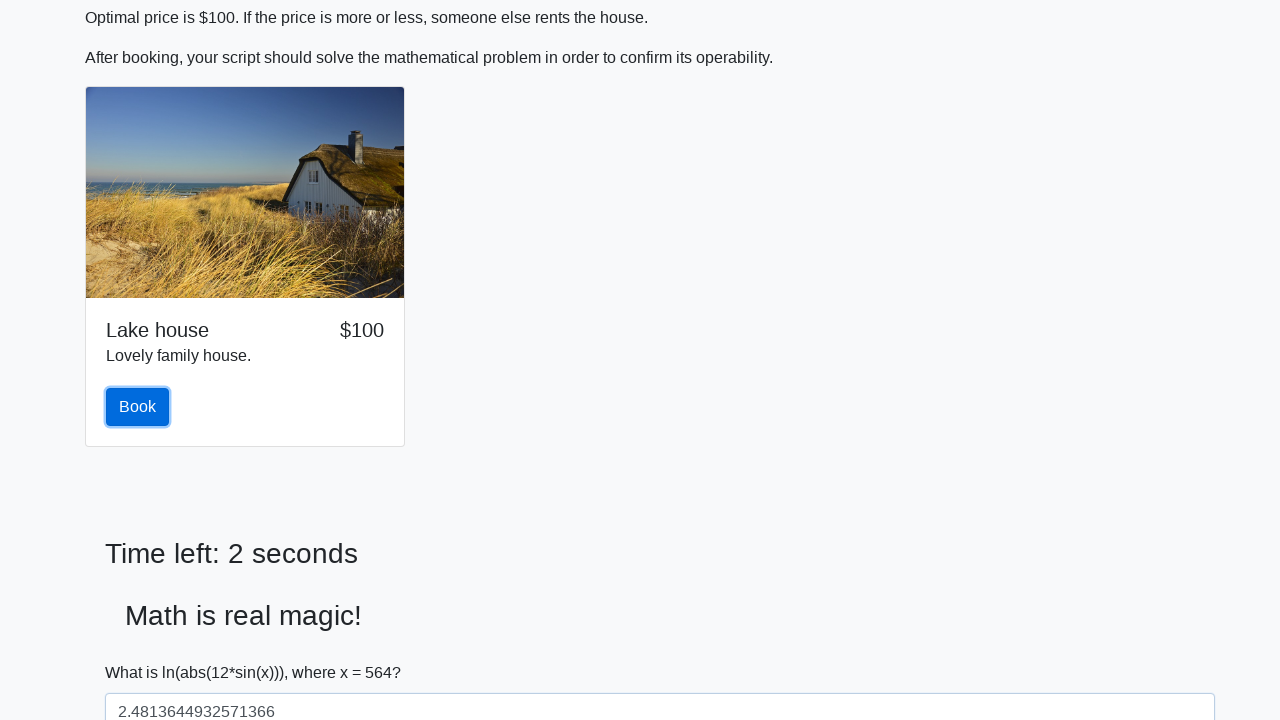

Clicked the solve button to submit answer at (143, 651) on #solve
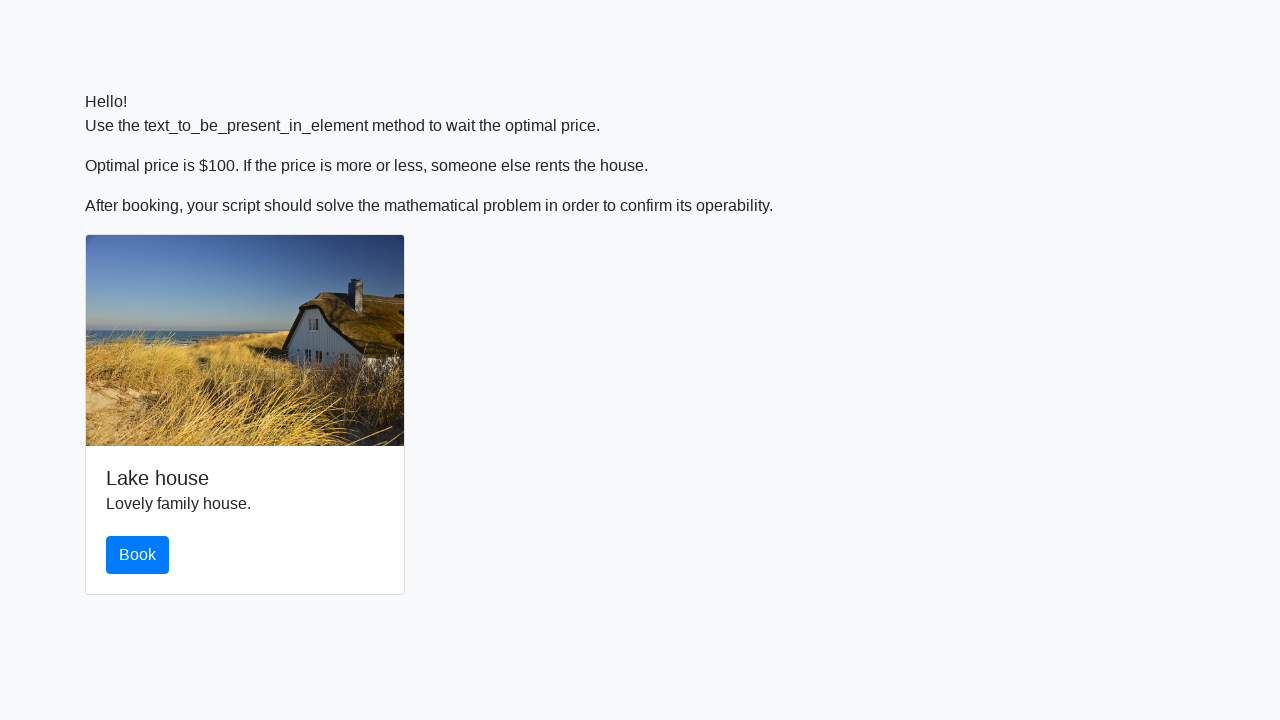

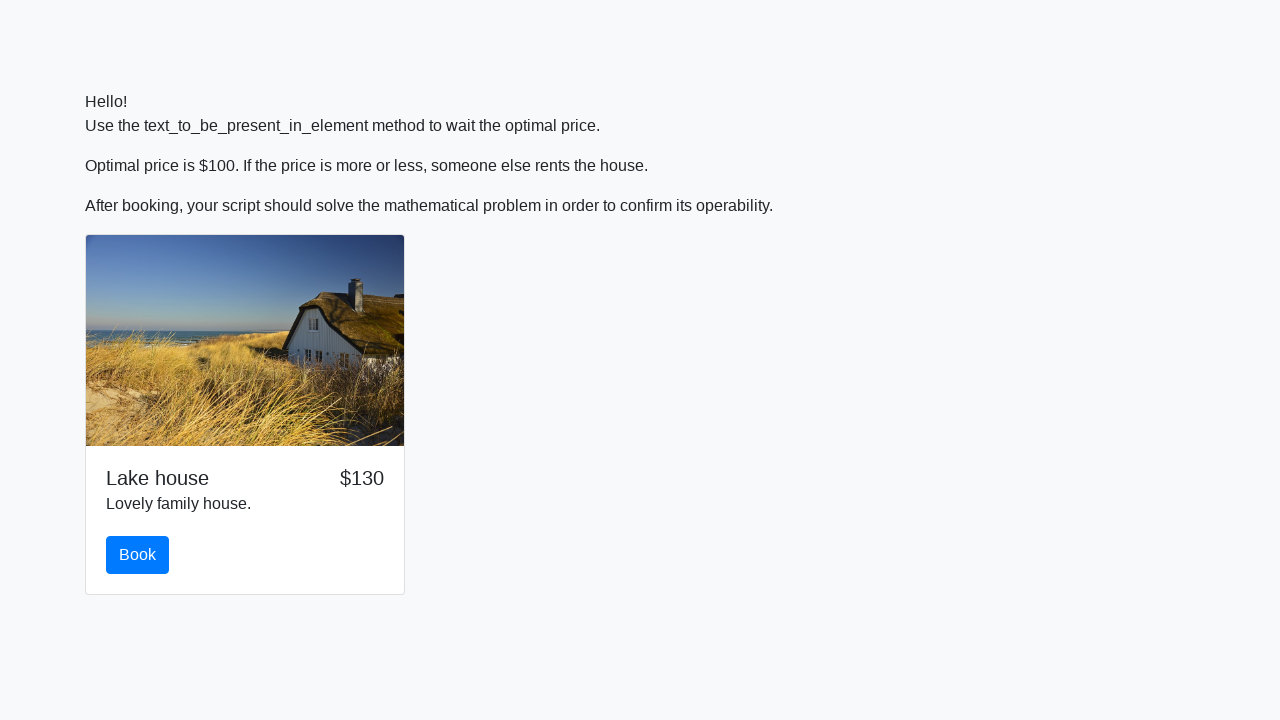